Tests unchecking all checkboxes on the page by iterating through them and setting them to unchecked state

Starting URL: http://the-internet.herokuapp.com/checkboxes

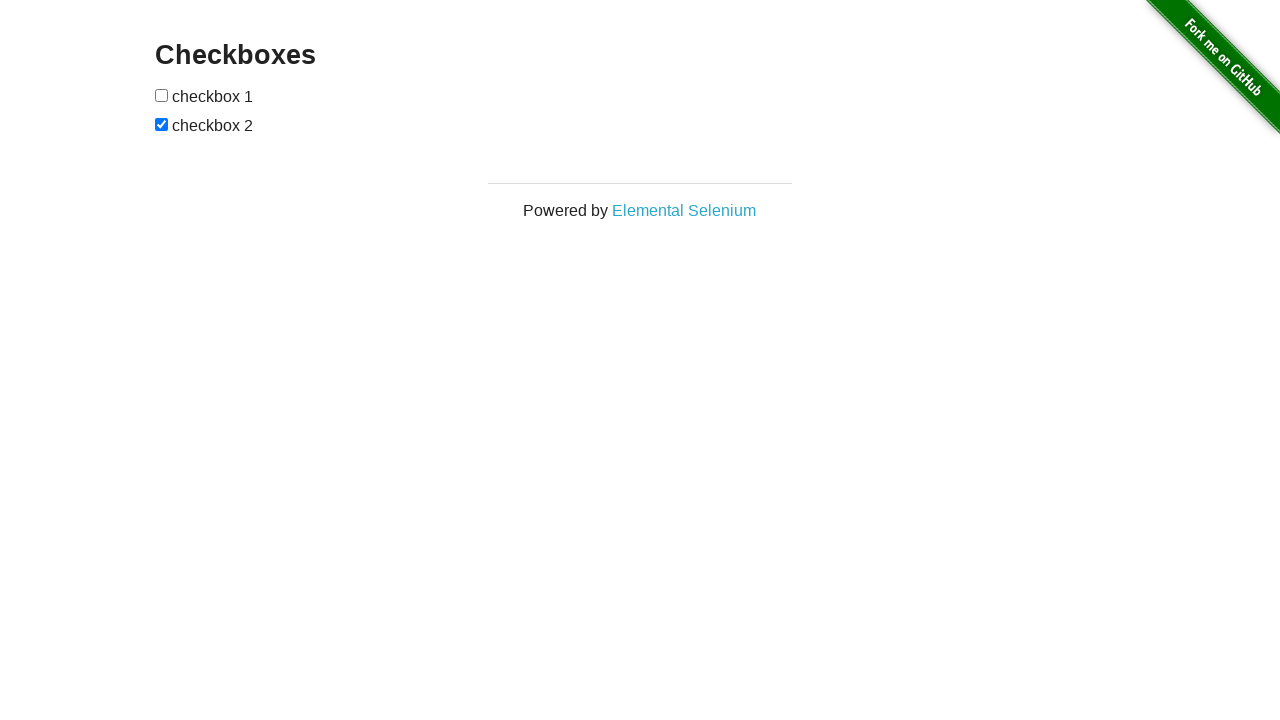

Navigated to checkboxes page
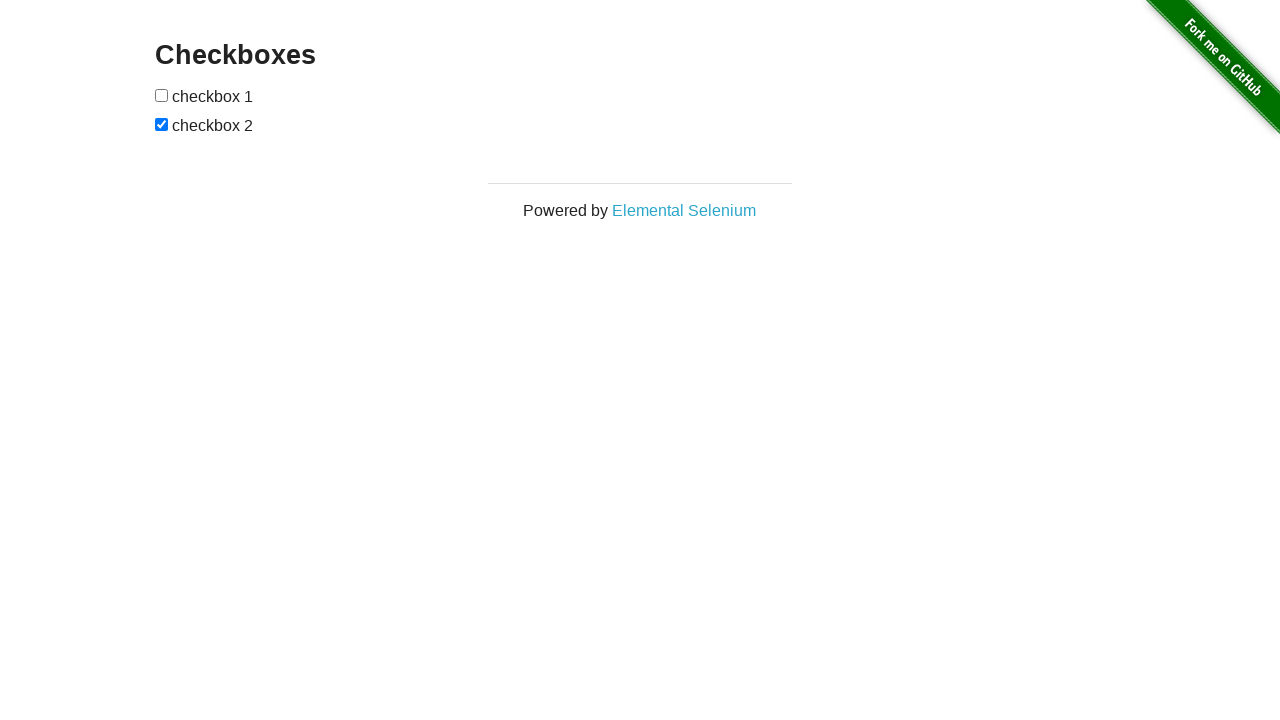

Located all checkbox inputs on the page
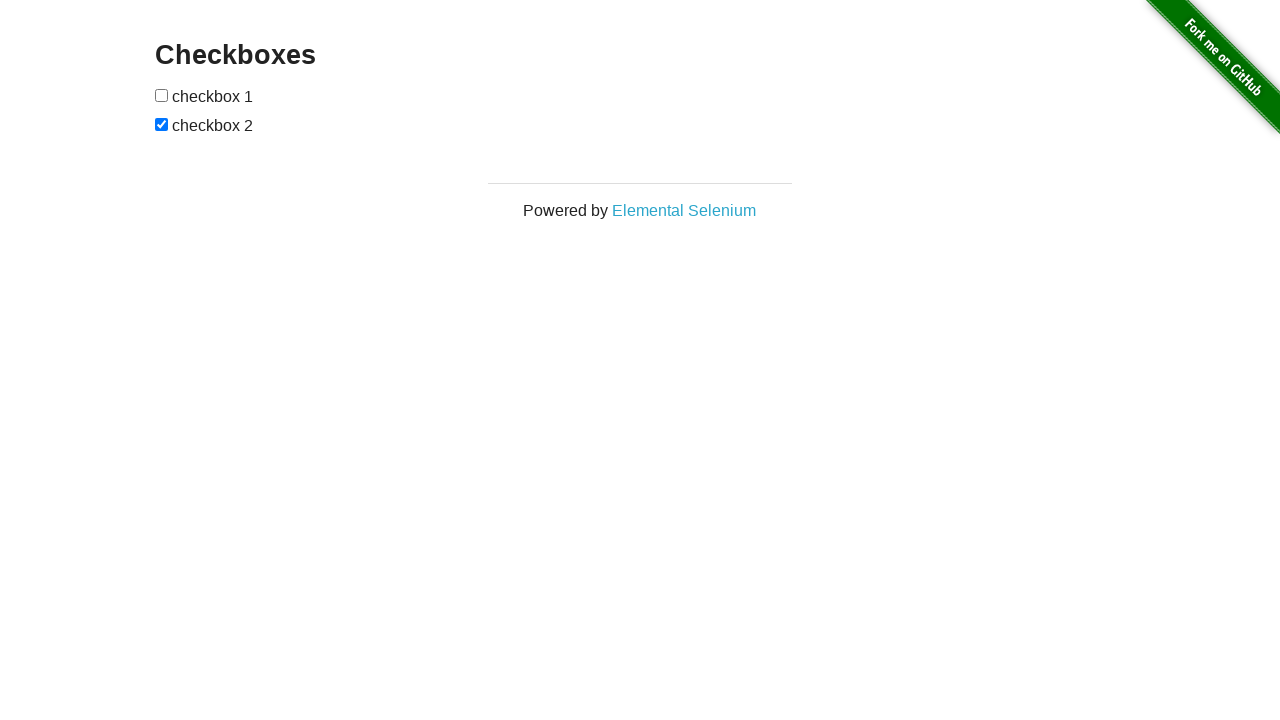

Retrieved checkbox 1 of 2
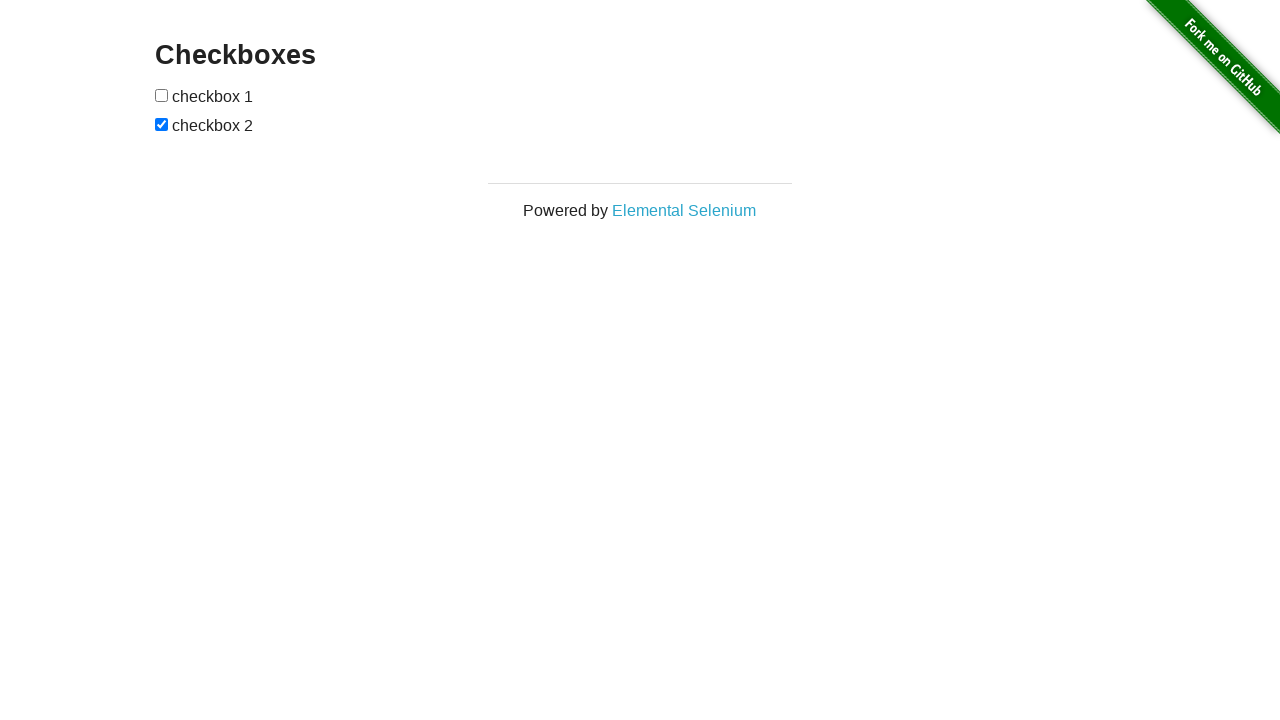

Checkbox 1 is already unchecked
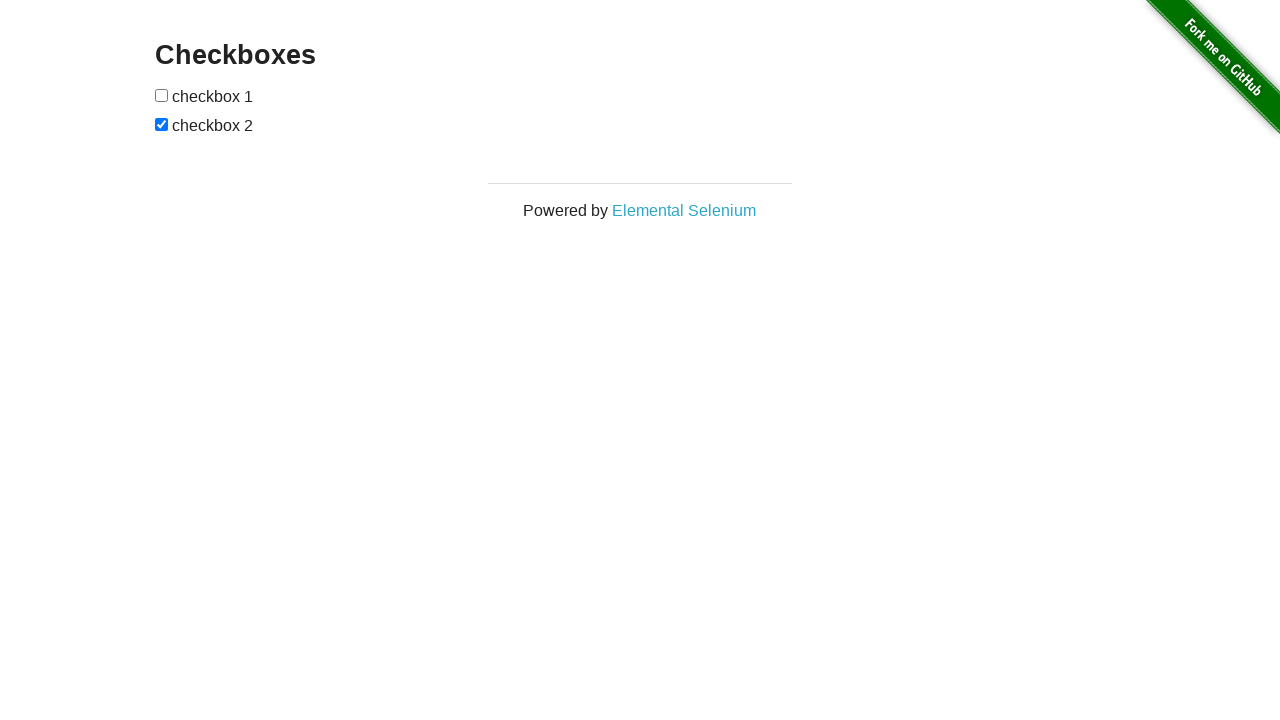

Retrieved checkbox 2 of 2
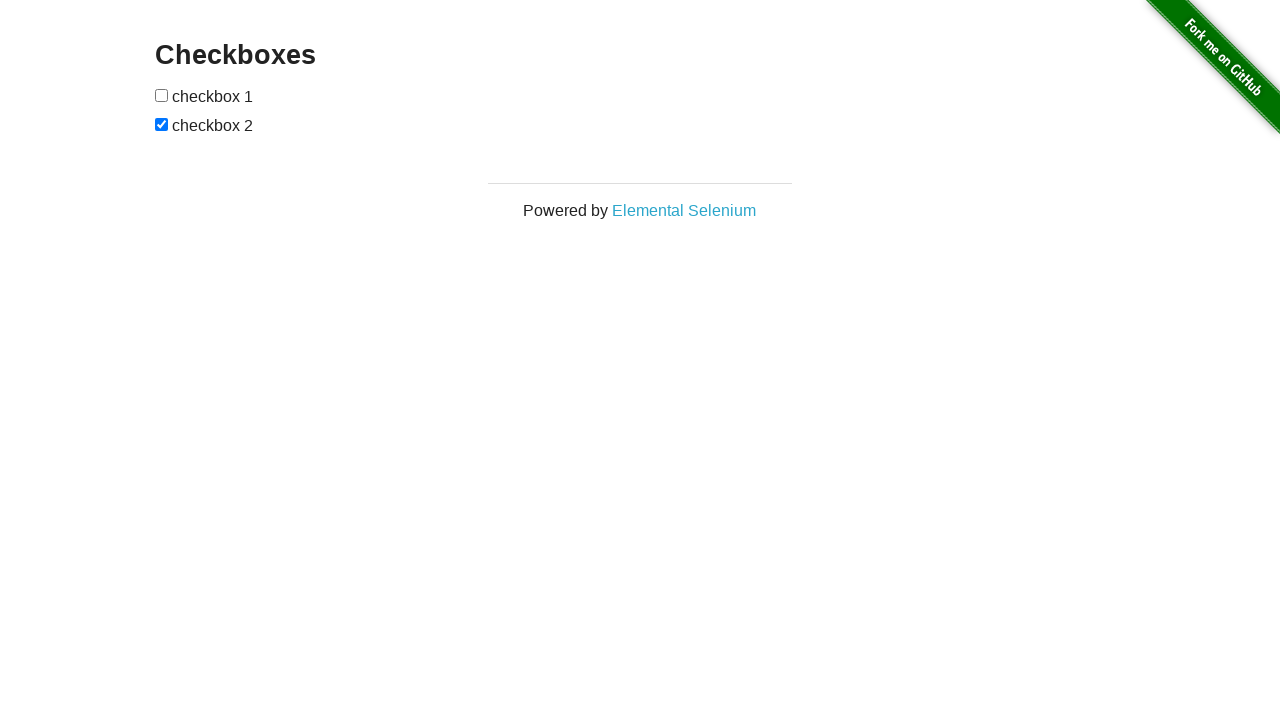

Checkbox 2 is checked, proceeding to uncheck
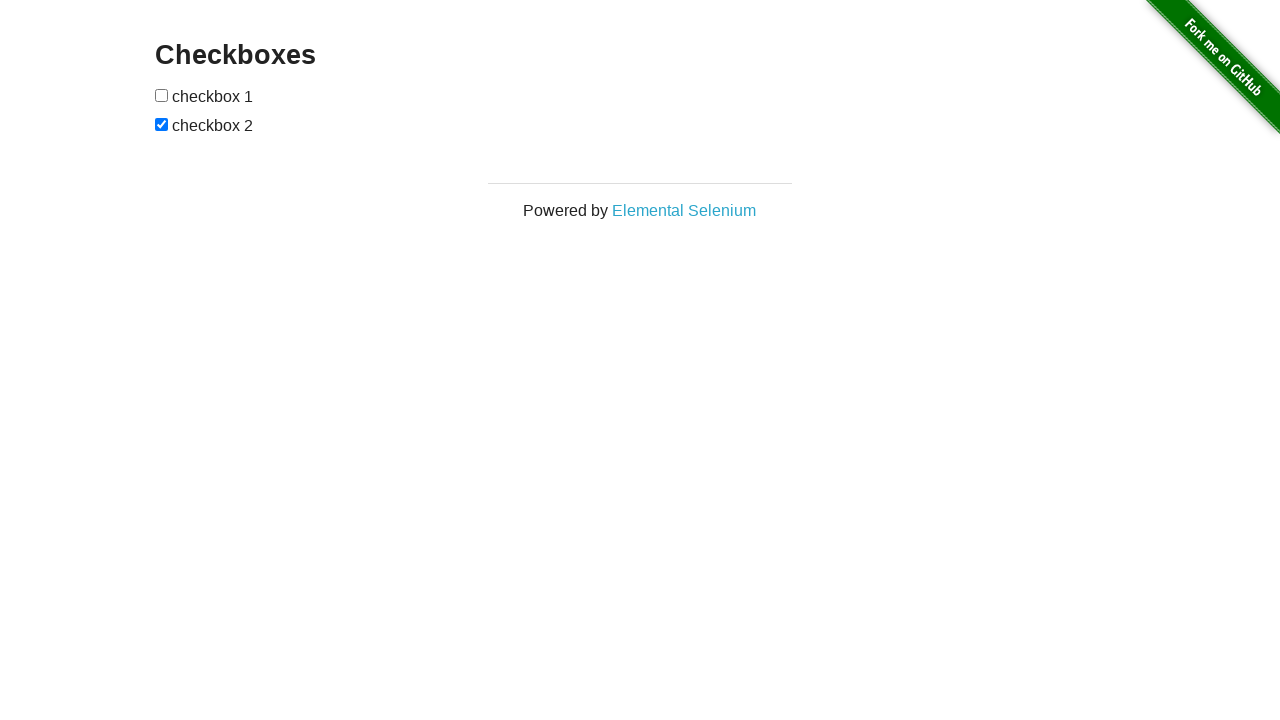

Unchecked checkbox 2 at (162, 124) on #checkboxes input >> nth=1
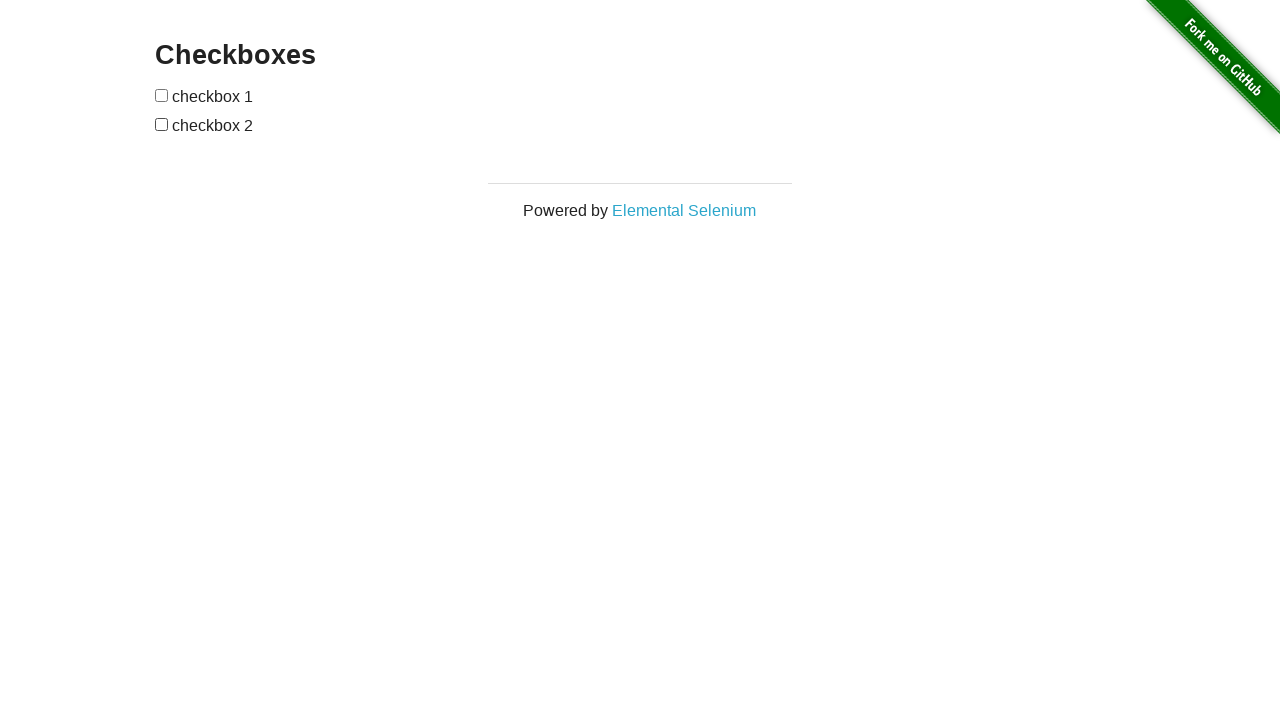

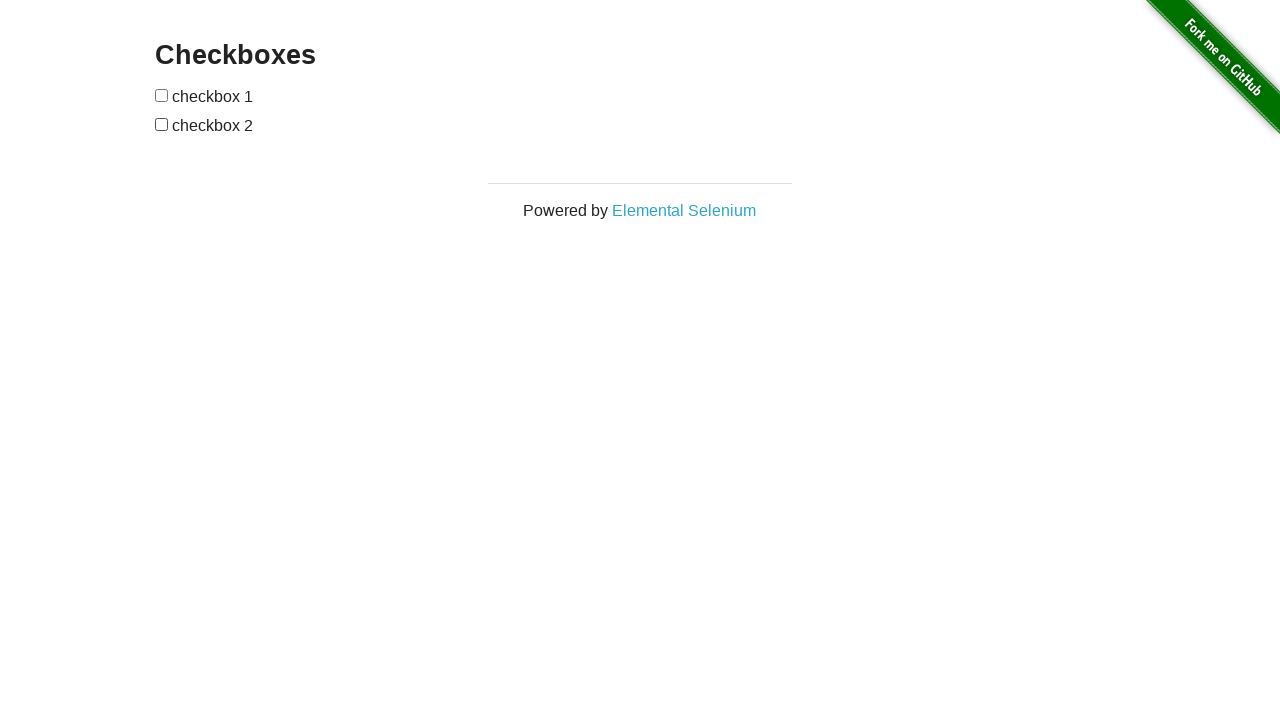